Tests JavaScript alert popup handling by clicking a button that triggers an alert and then accepting it

Starting URL: https://demoqa.com/alerts

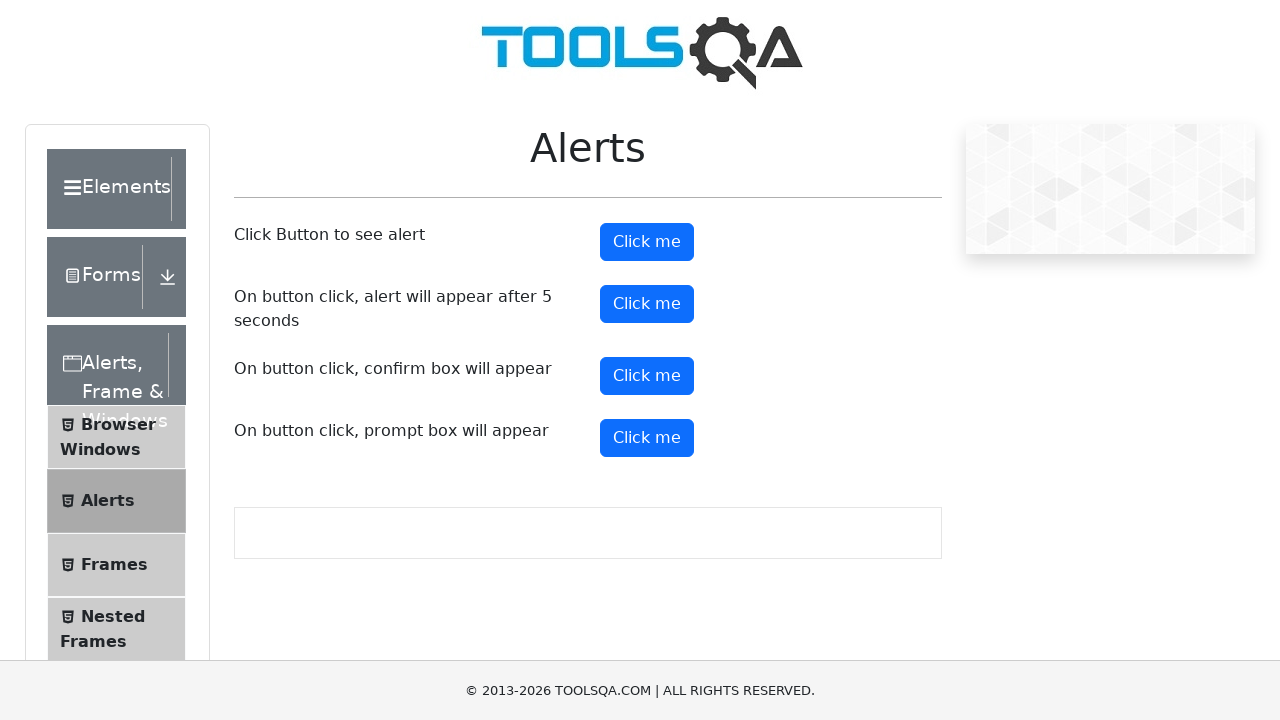

Set up dialog handler to automatically accept alerts
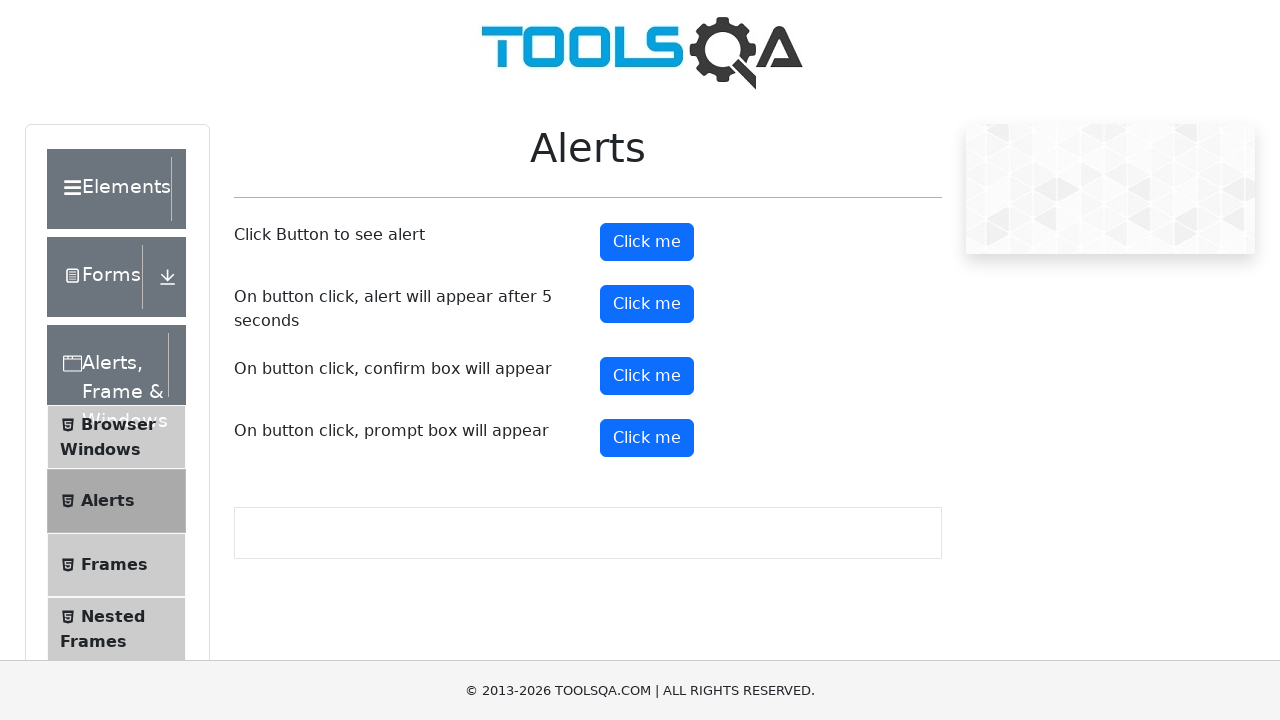

Clicked the alert button to trigger JavaScript alert popup at (647, 242) on #alertButton
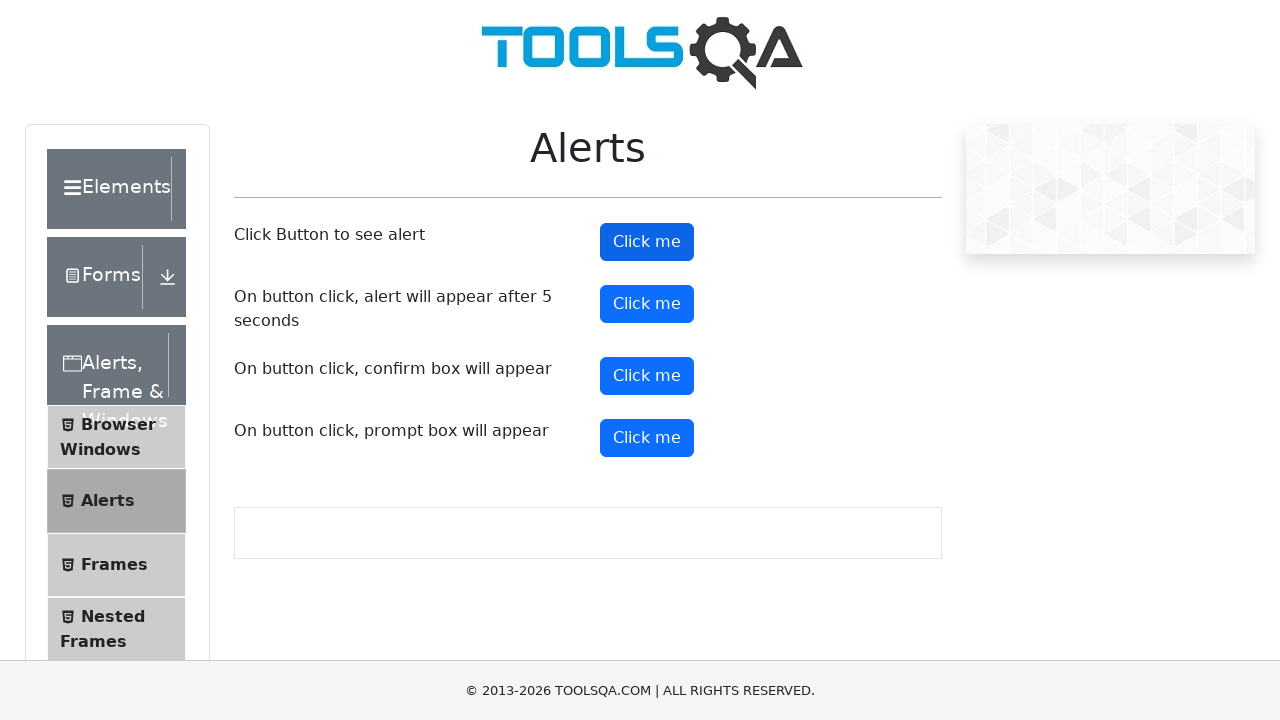

Waited for alert to be handled and dismissed
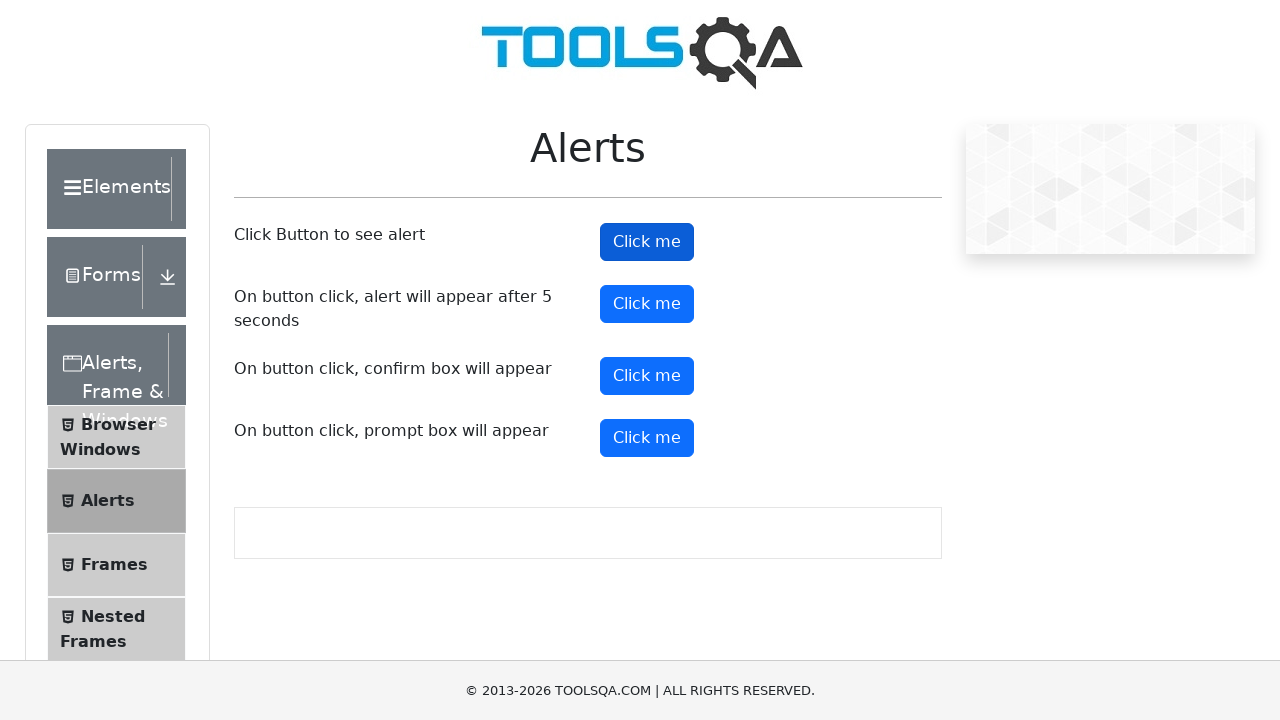

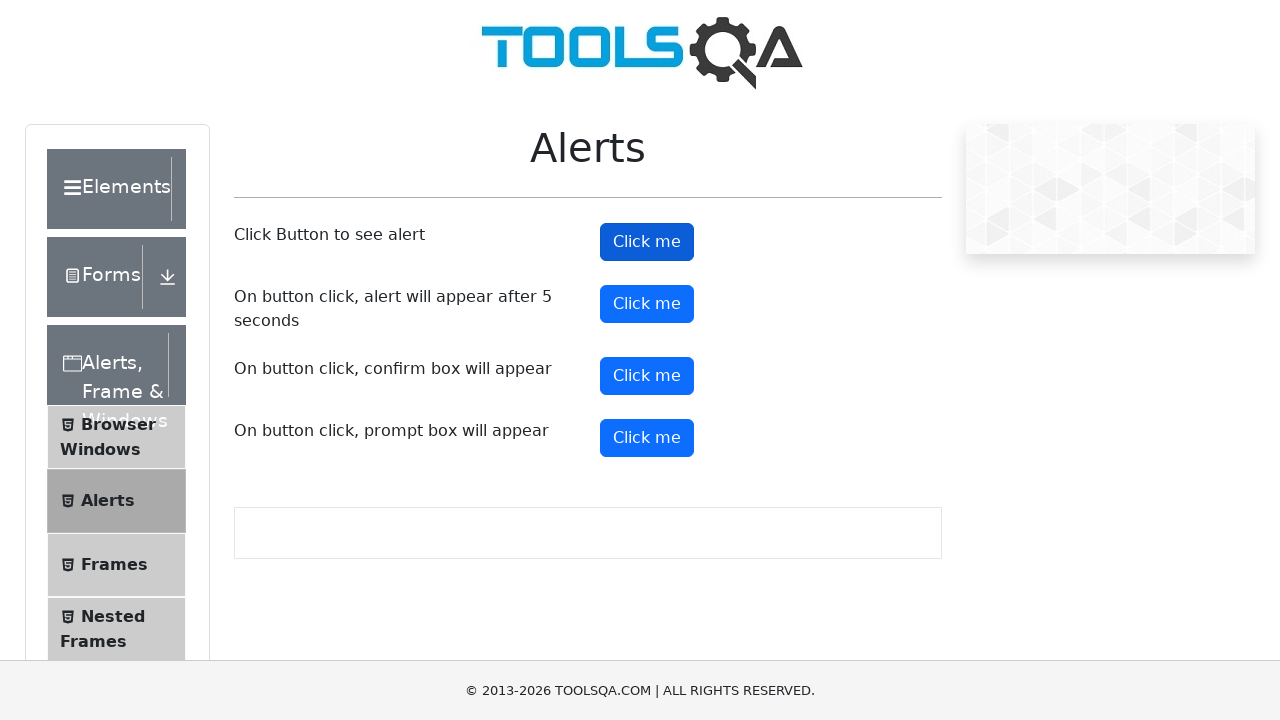